Tests a button click interaction that requires waiting for the button to become clickable, then verifies a success message appears

Starting URL: http://suninjuly.github.io/wait2.html

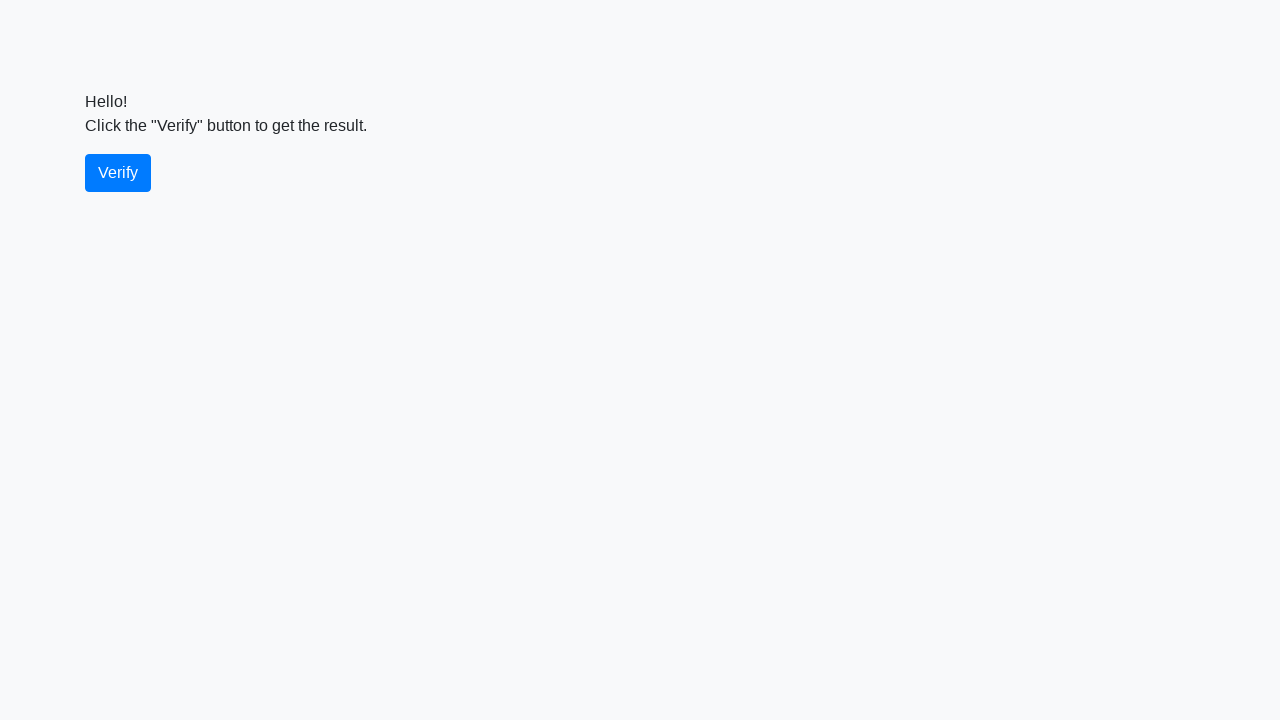

Waited for verify button to become visible
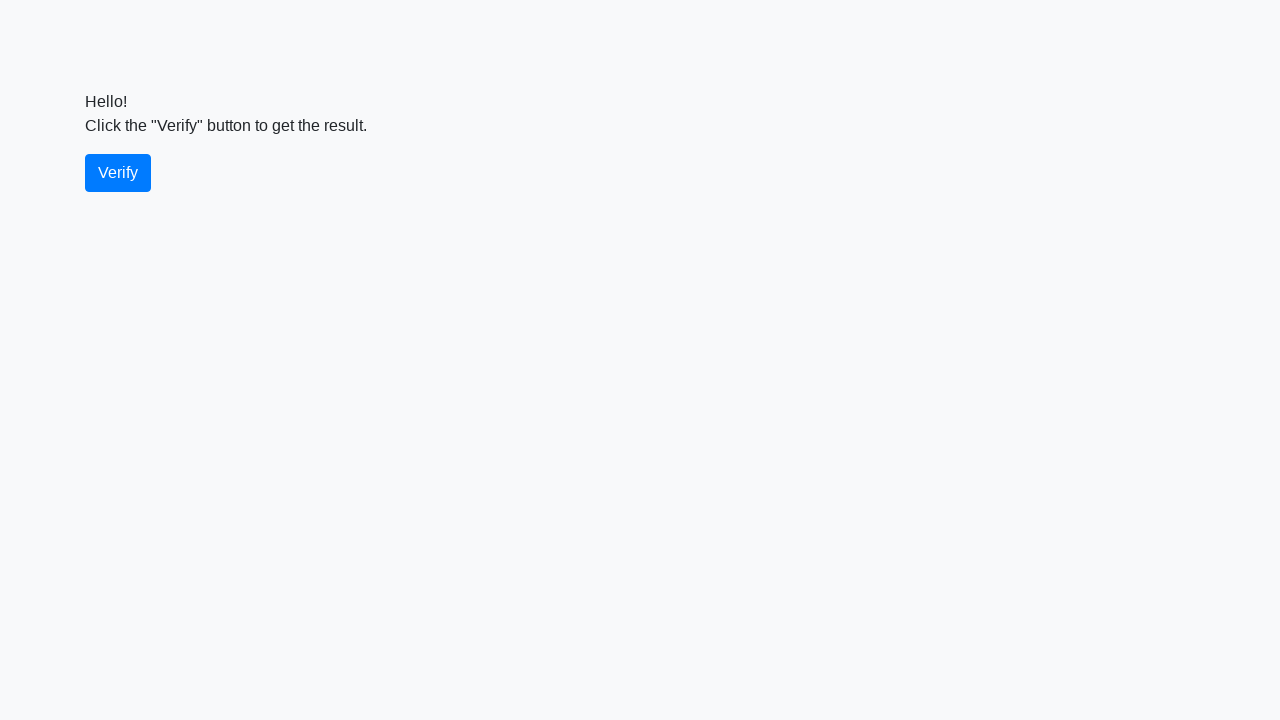

Clicked the verify button at (118, 173) on #verify
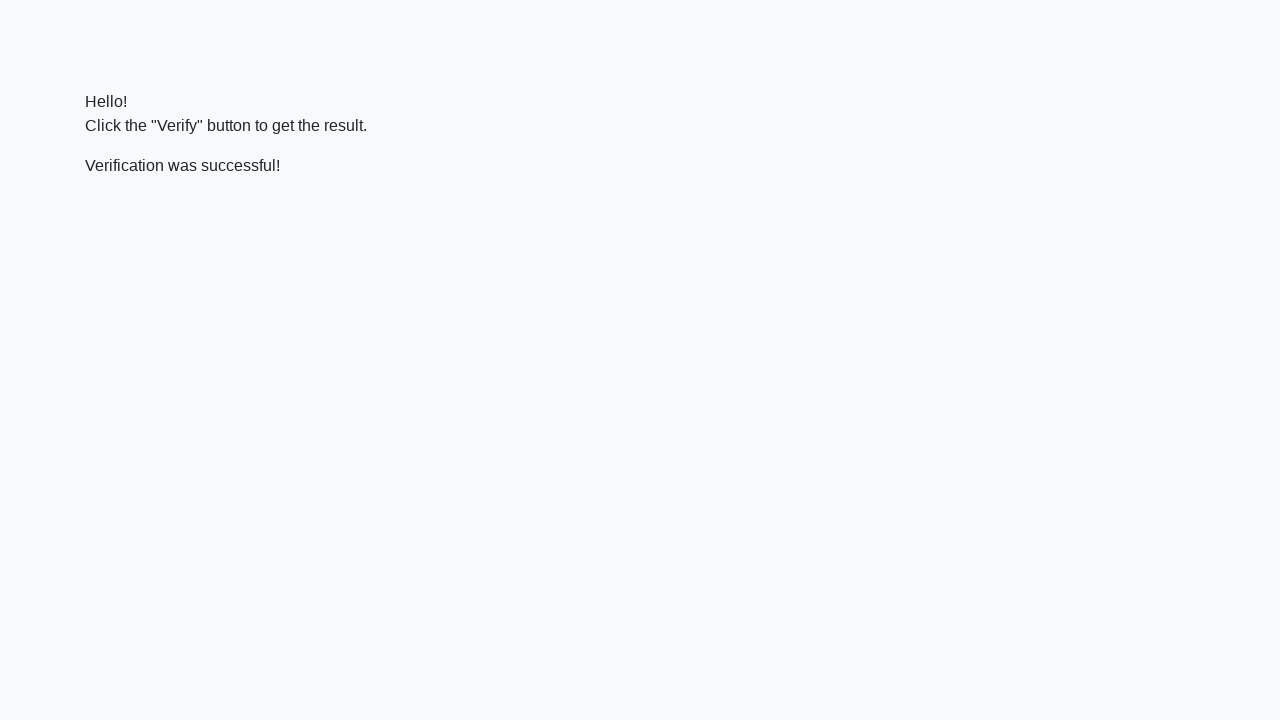

Waited for success message to appear
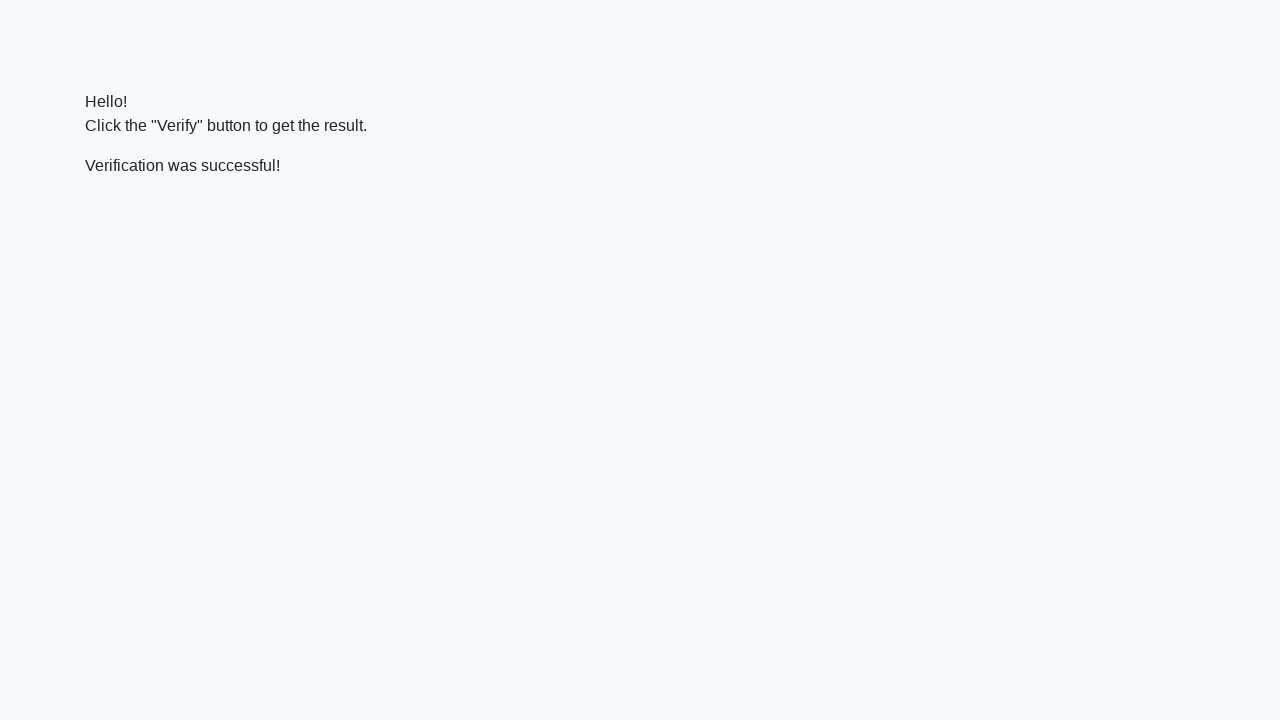

Verified success message contains 'successful' text
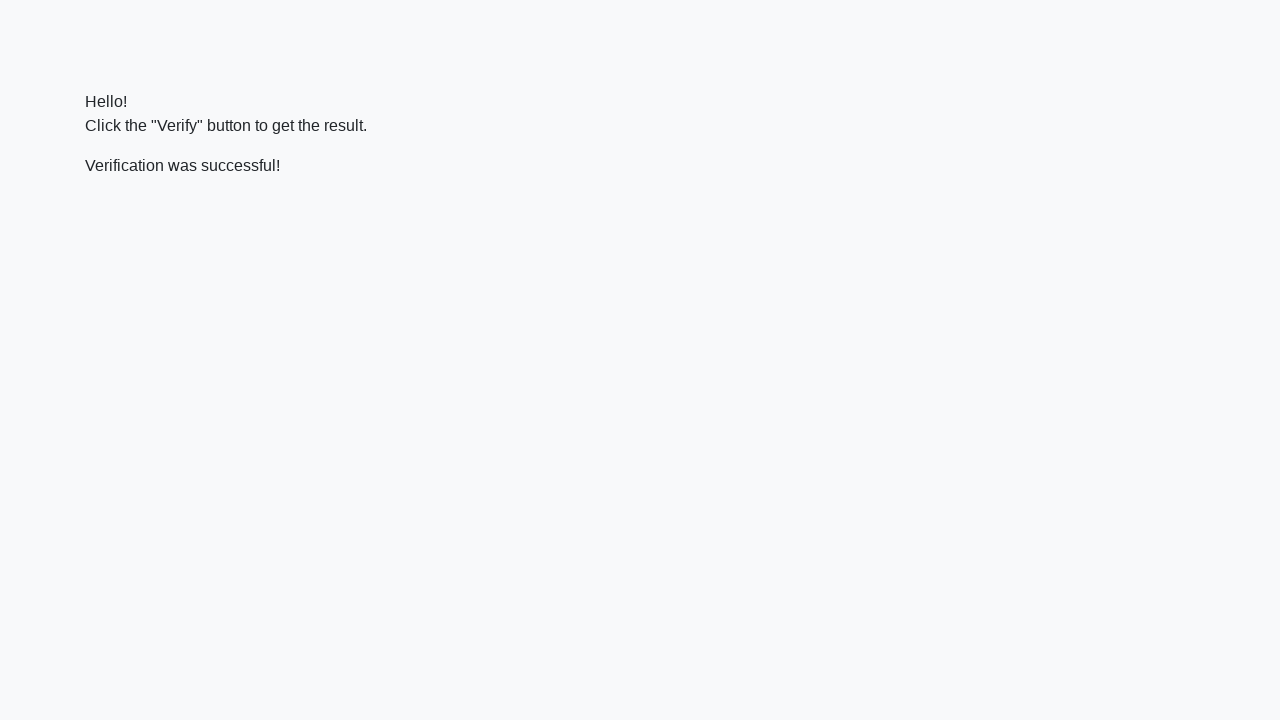

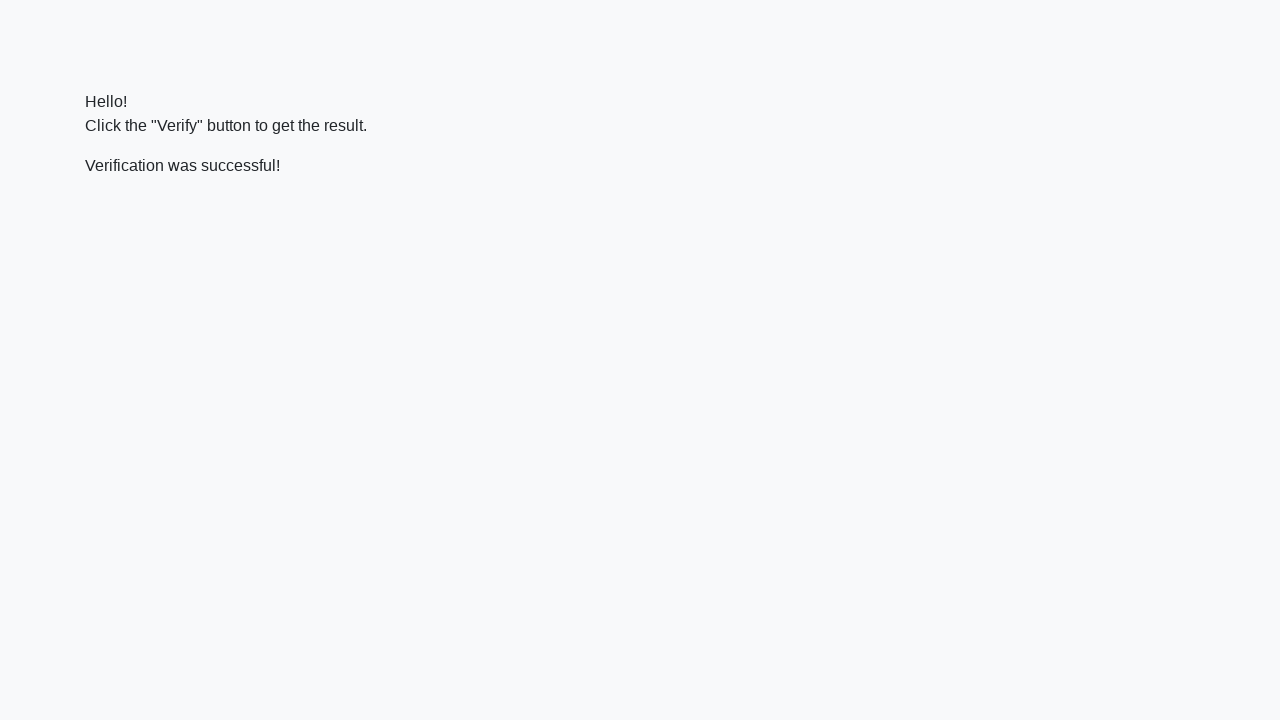